Tests web table filtering by entering a search term and verifying that only matching results are displayed

Starting URL: https://rahulshettyacademy.com/seleniumPractise/#/offers

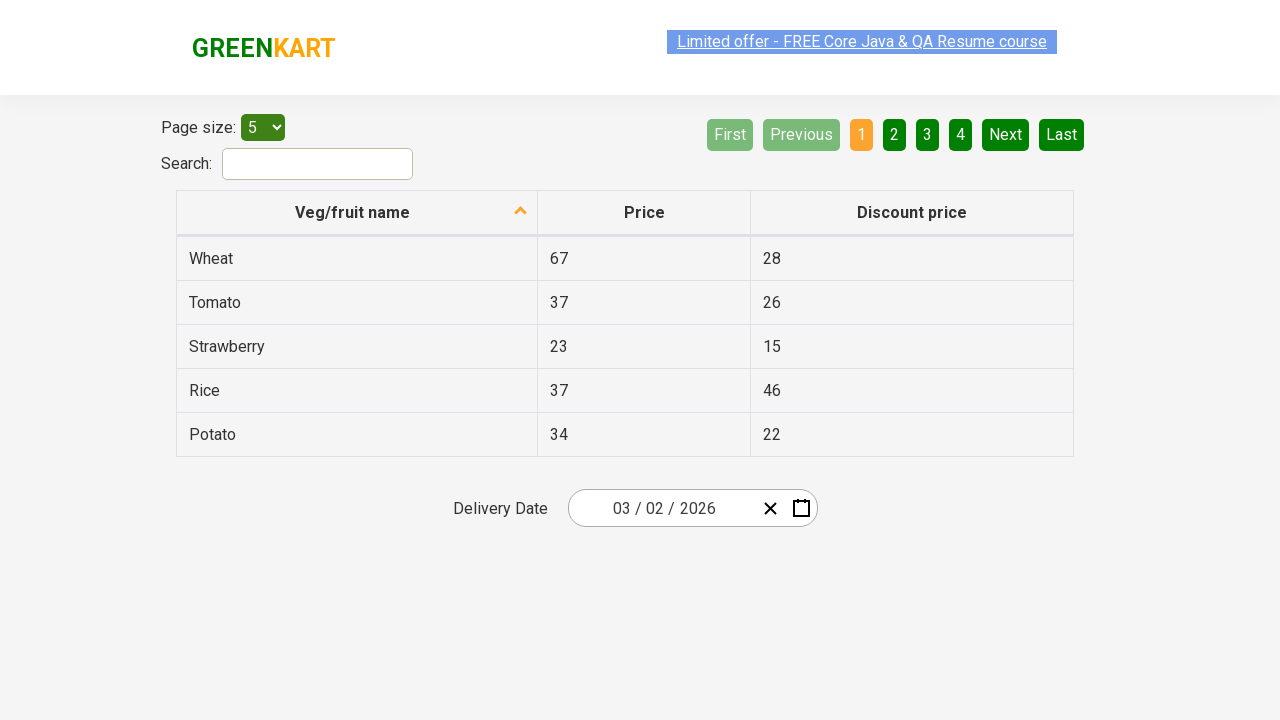

Entered 'Tomato' in the search filter field on #search-field
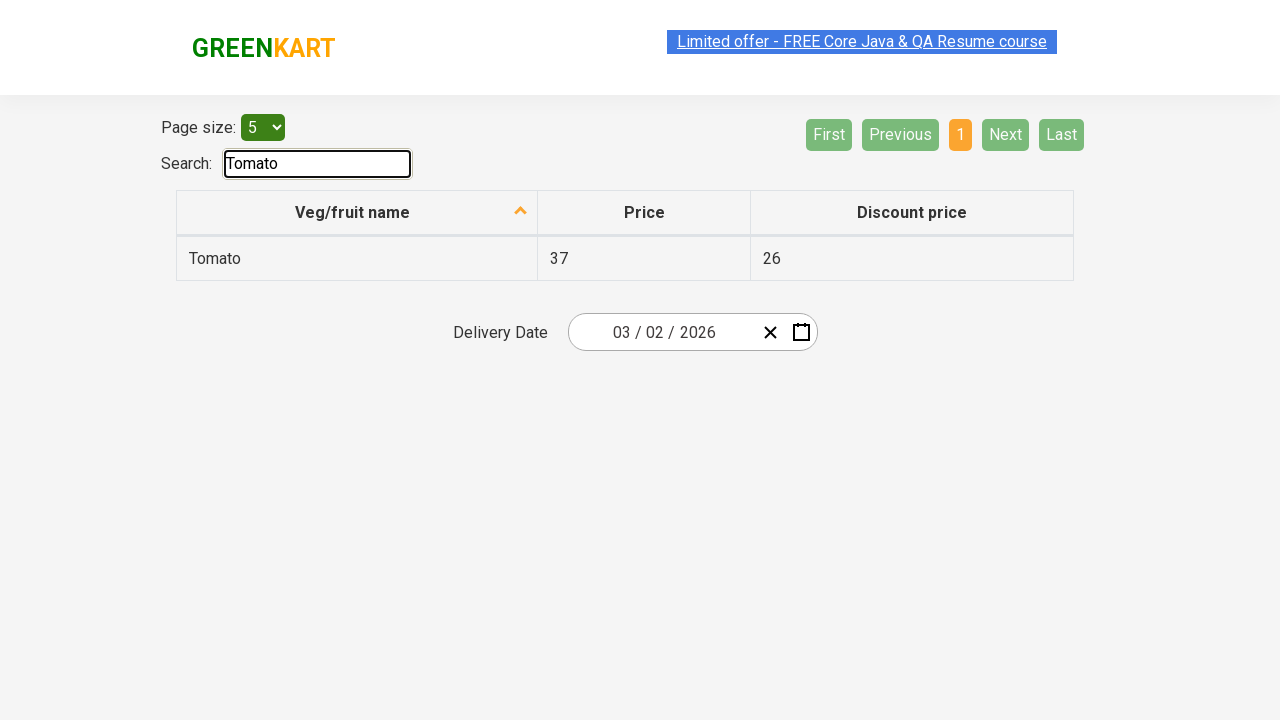

Filtered results appeared on the web table
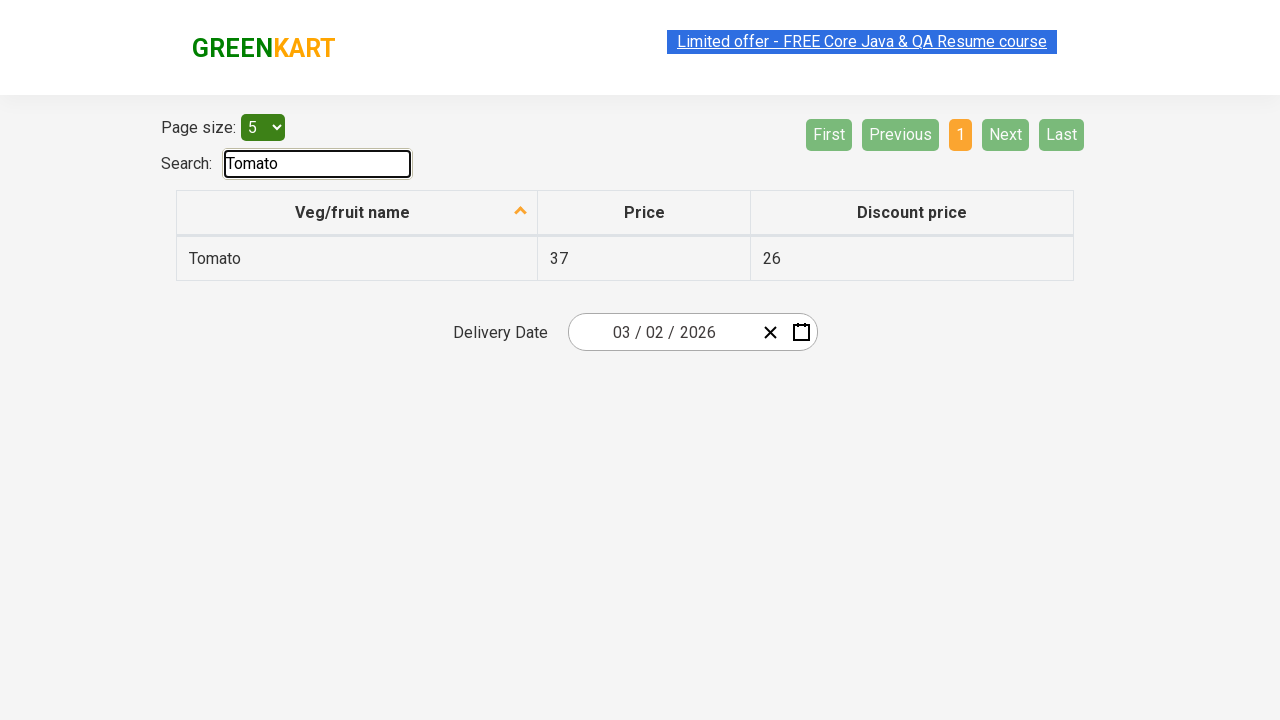

Verified that the filtered result displays 'Tomato' in the first column
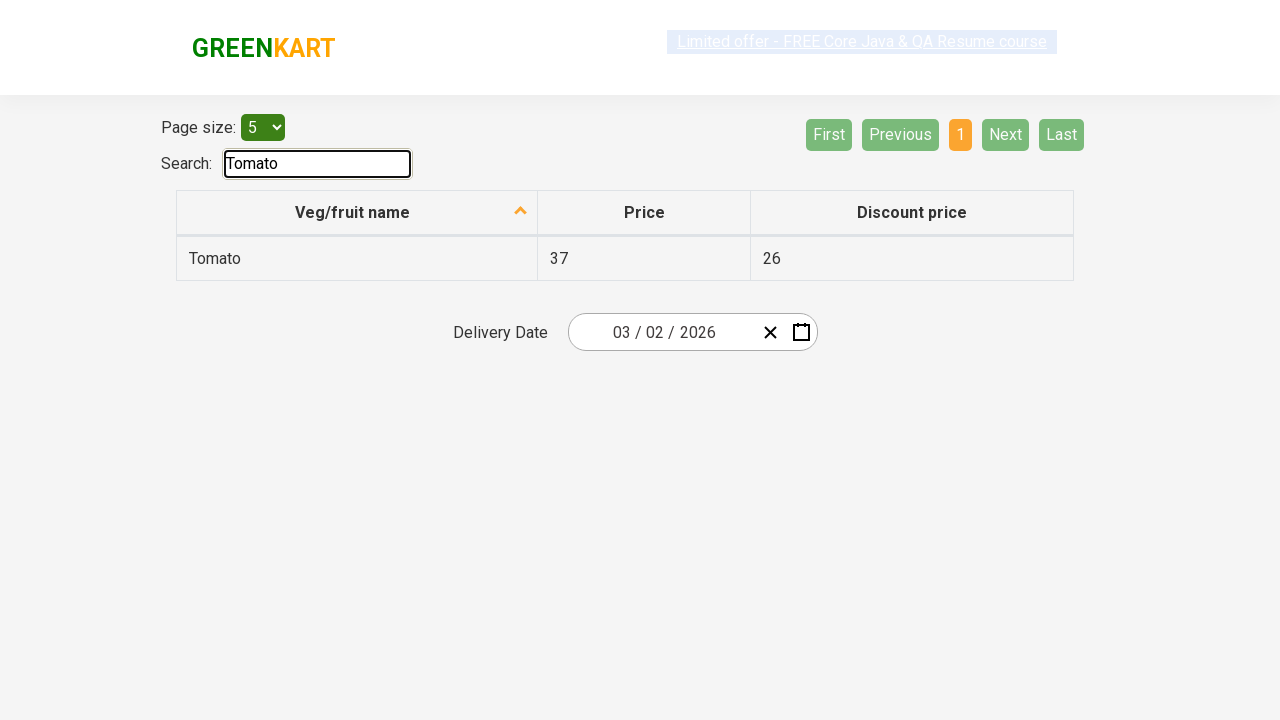

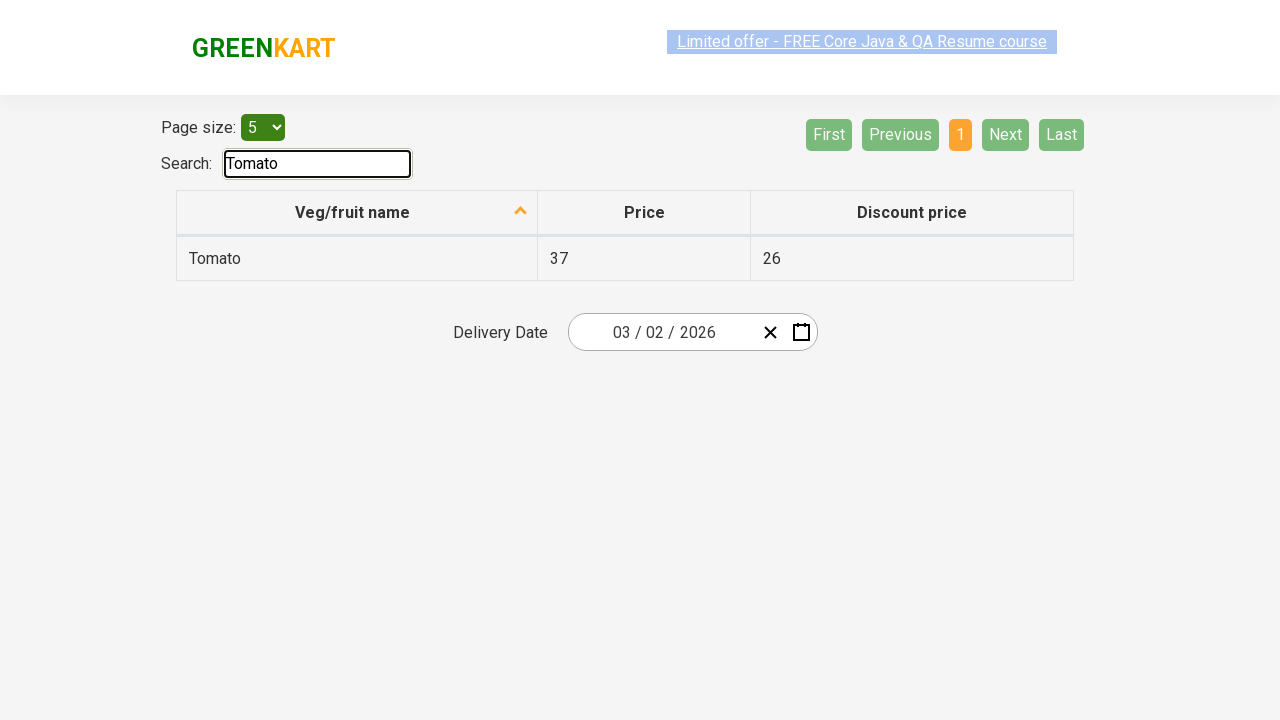